Tests that the Forgot Password link is displayed on the login page

Starting URL: https://accounts.vmmaps.com/

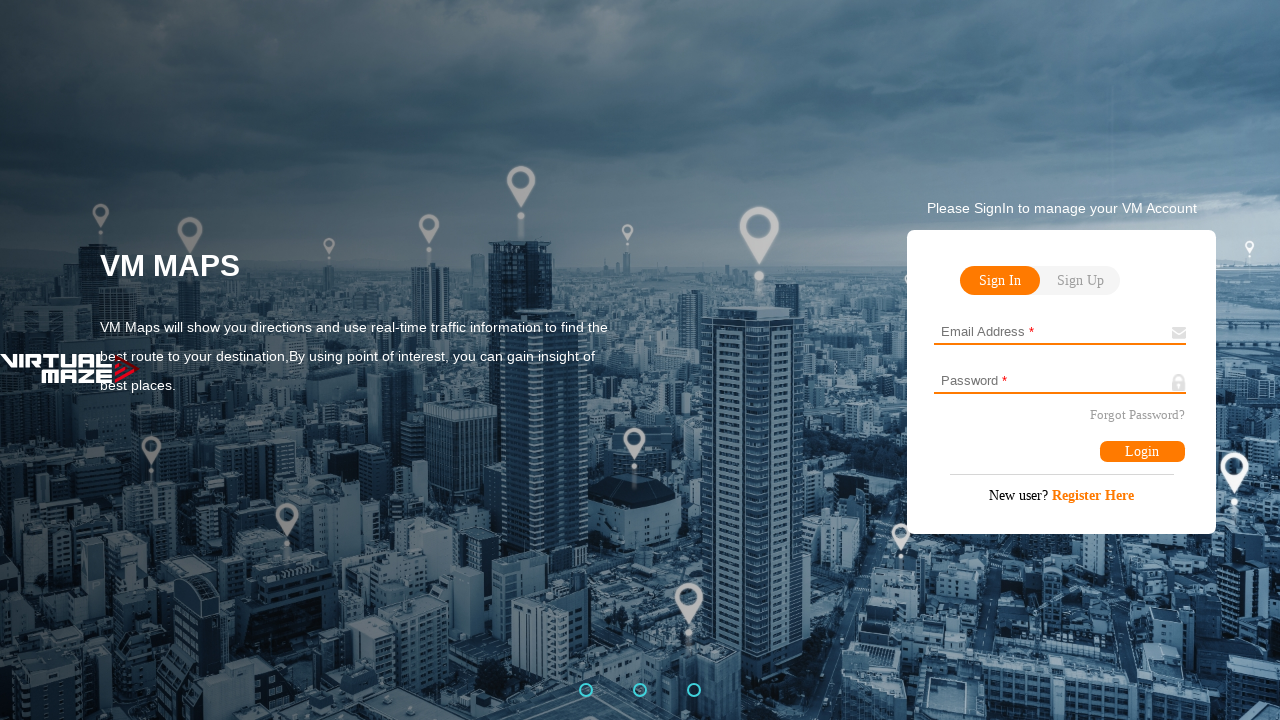

Waited for Forgot Password element to load on login page
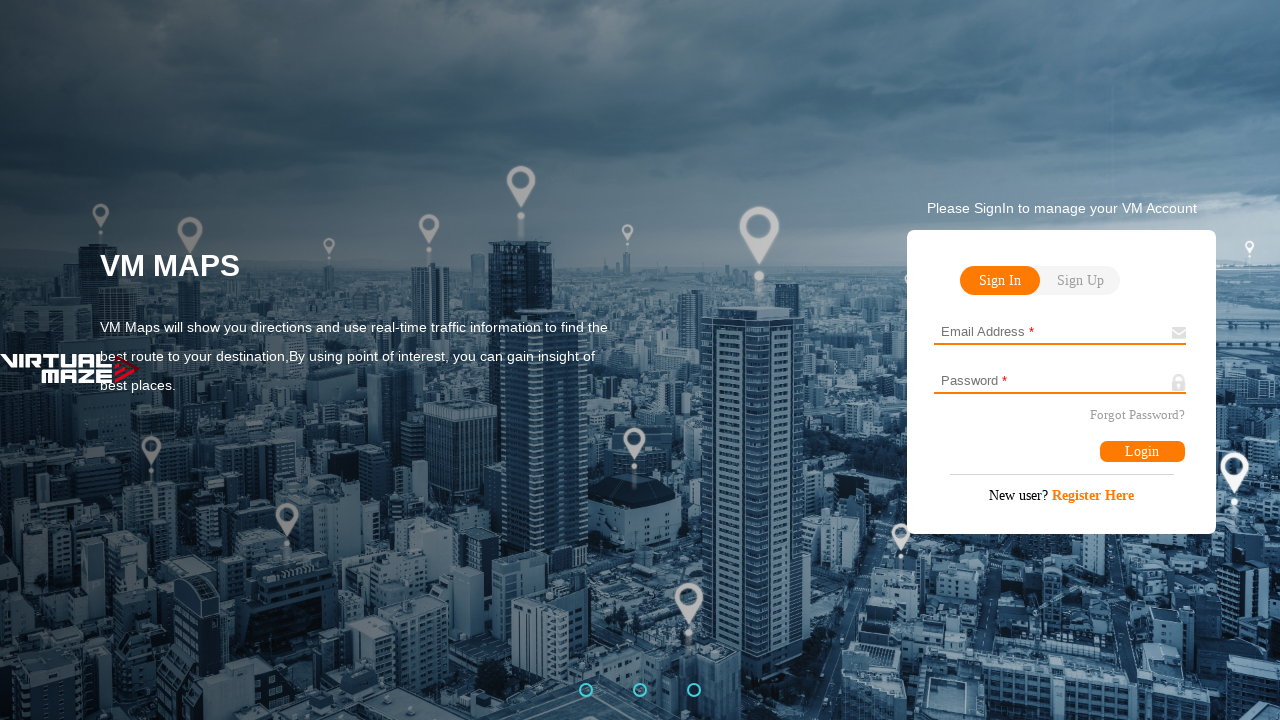

Located Forgot Password element
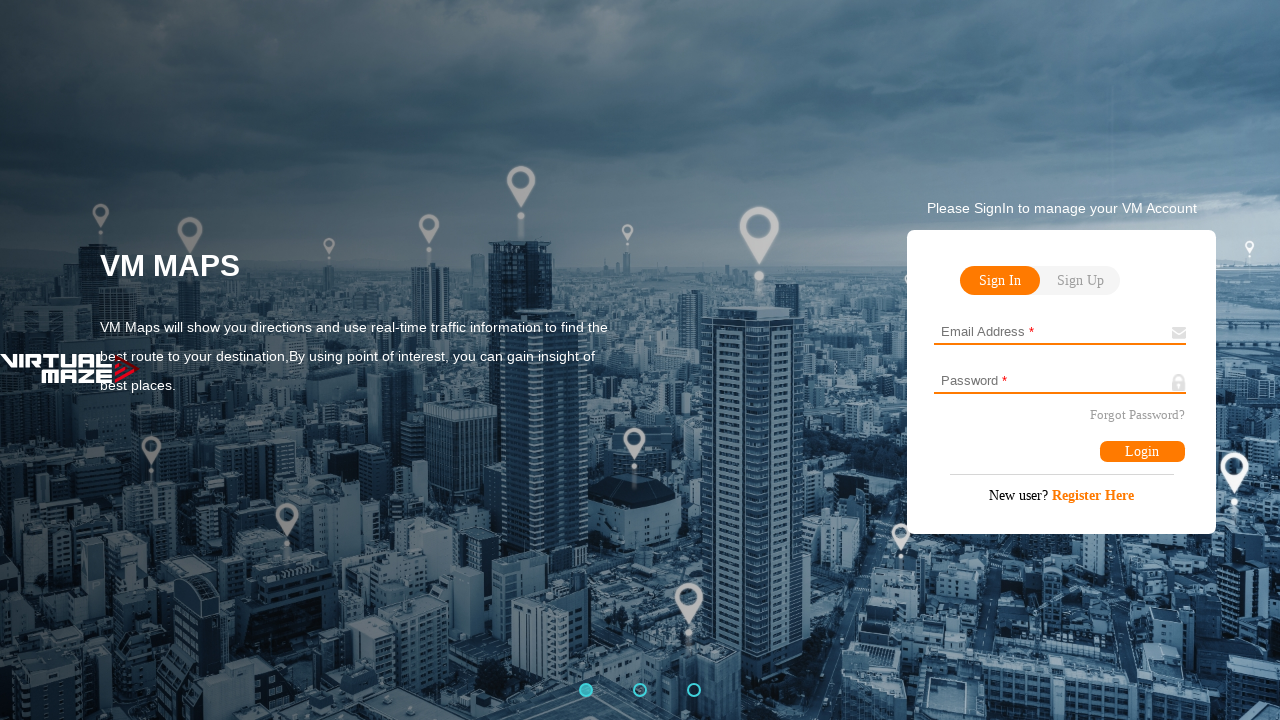

Verified that Forgot Password link is visible
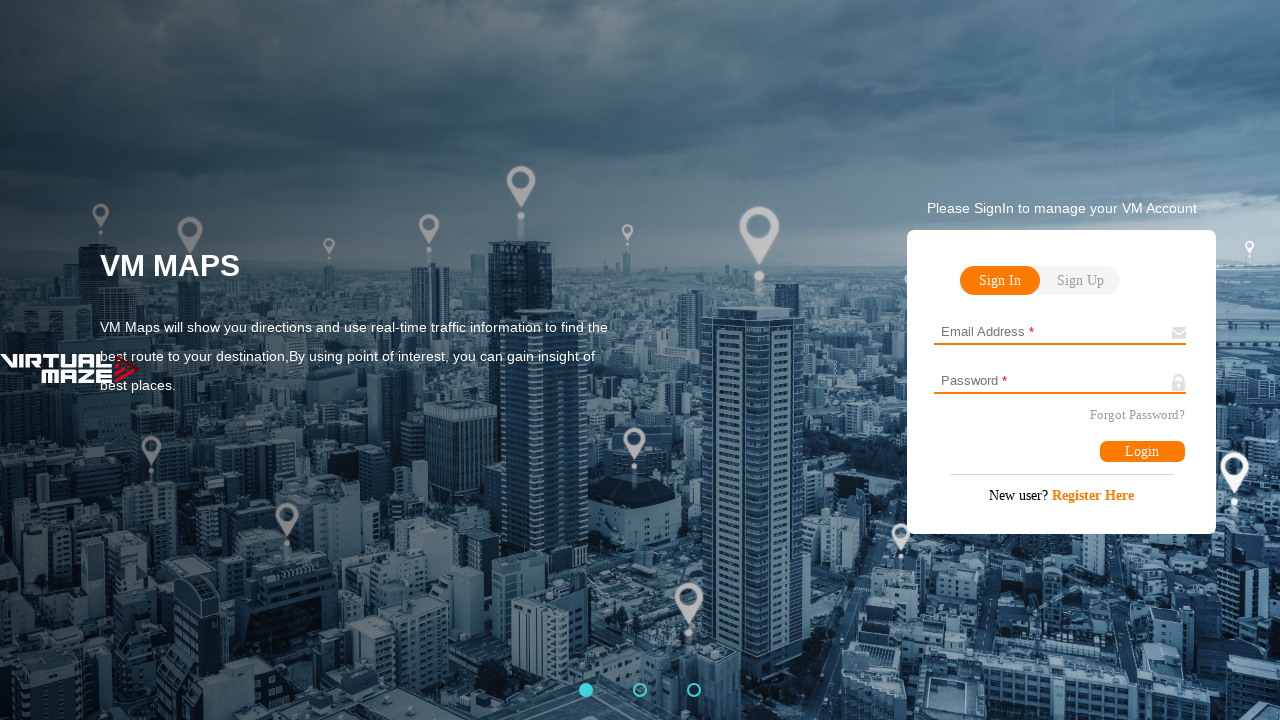

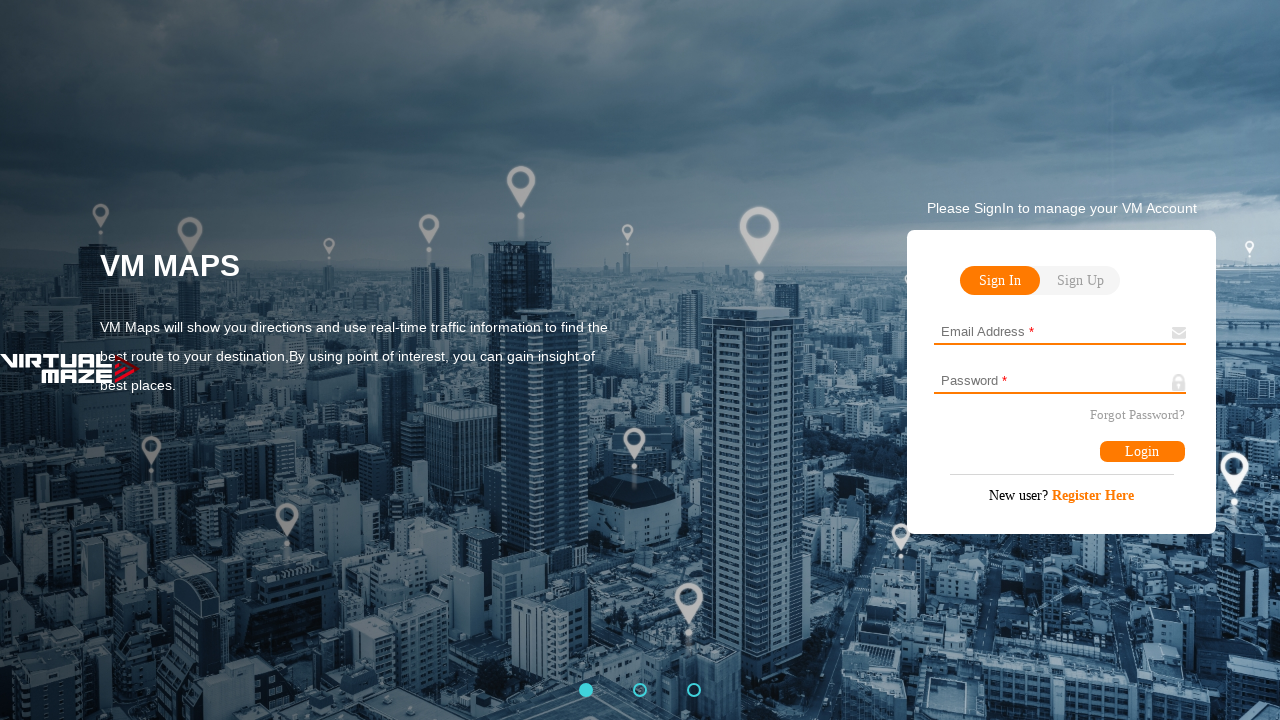